Tests the flight search functionality on blazedemo.com by selecting Paris as departure city and Buenos Aires as destination, then clicking to find available flights.

Starting URL: http://www.blazedemo.com

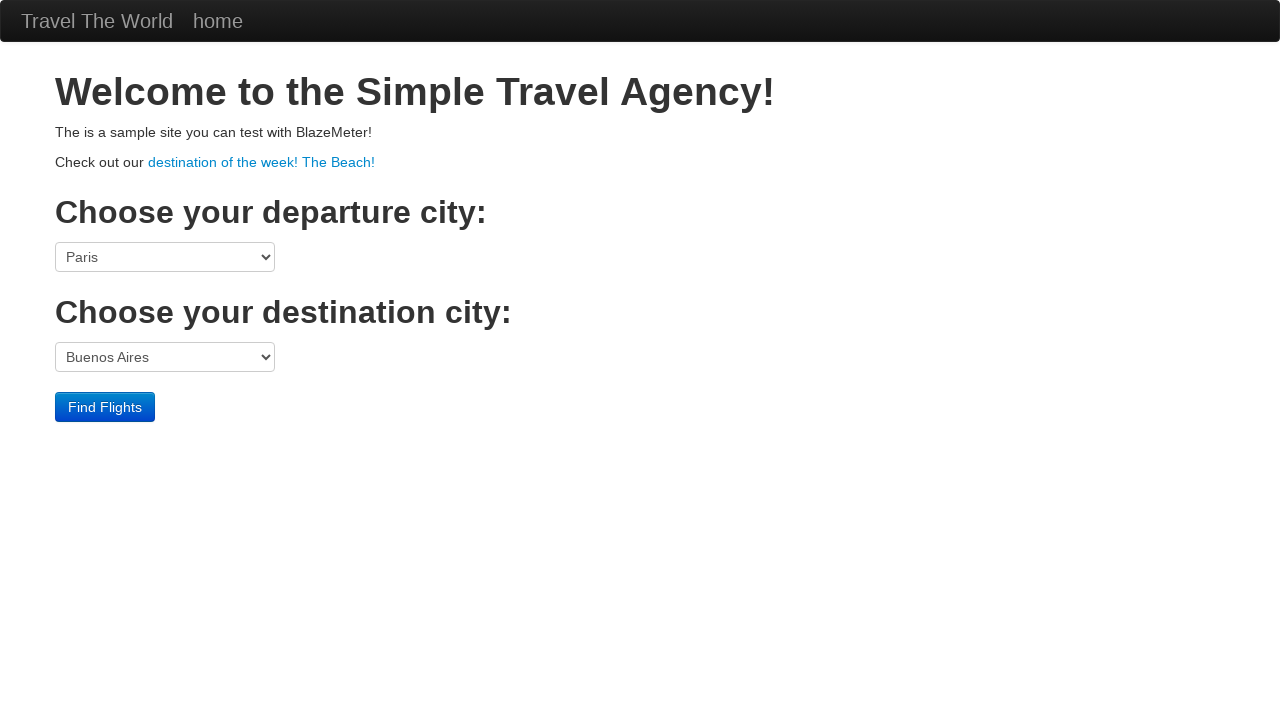

Selected Paris as departure city on select[name='fromPort']
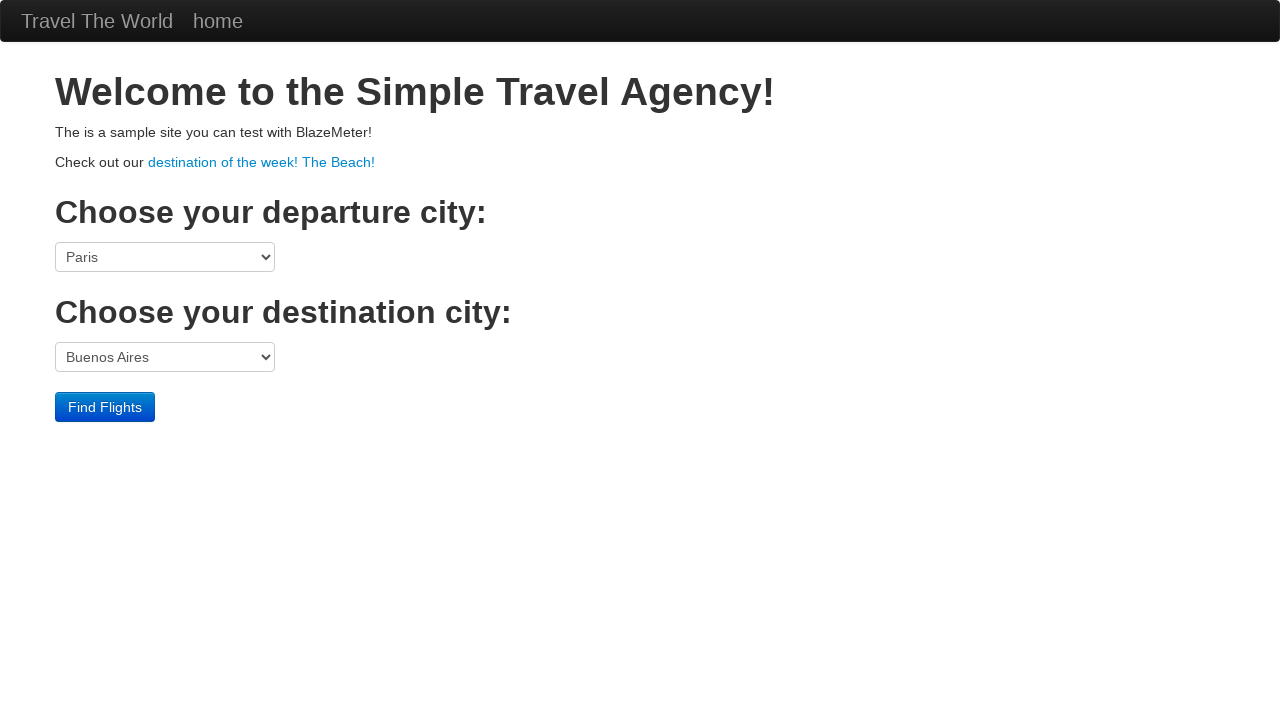

Selected Buenos Aires as destination city on select[name='toPort']
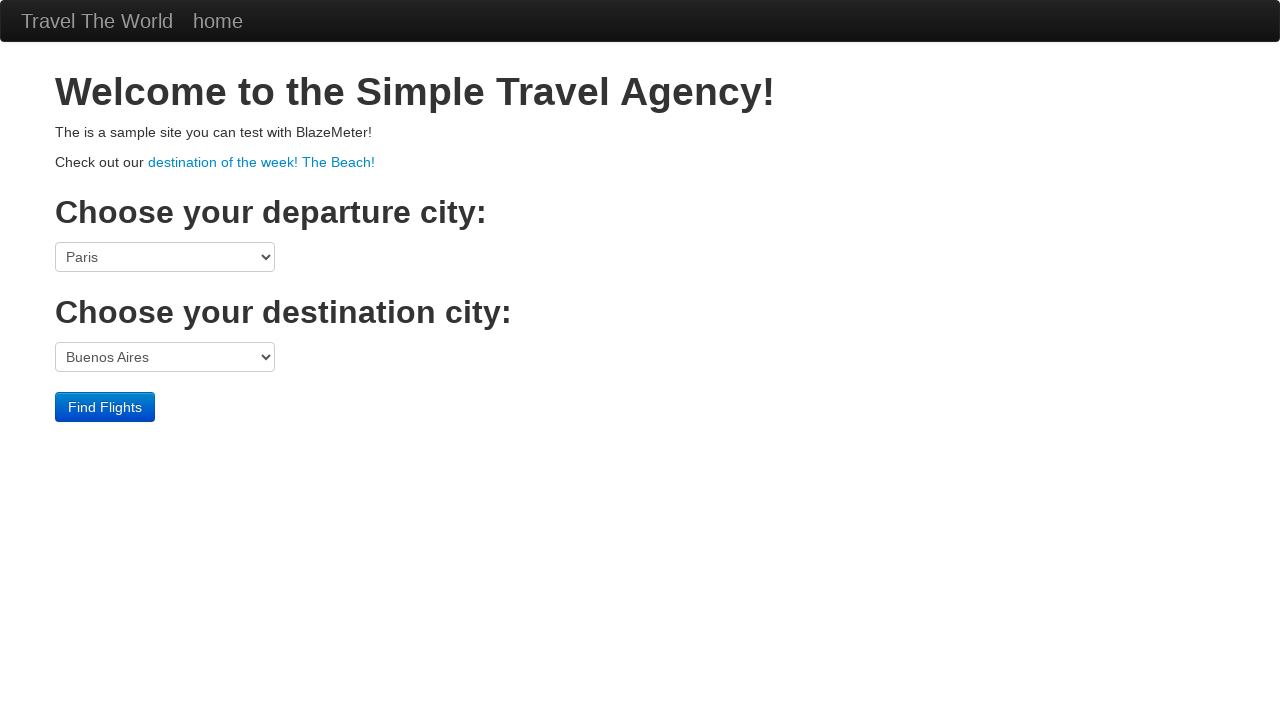

Clicked Find Flights button to search for available flights at (105, 407) on input[type='submit']
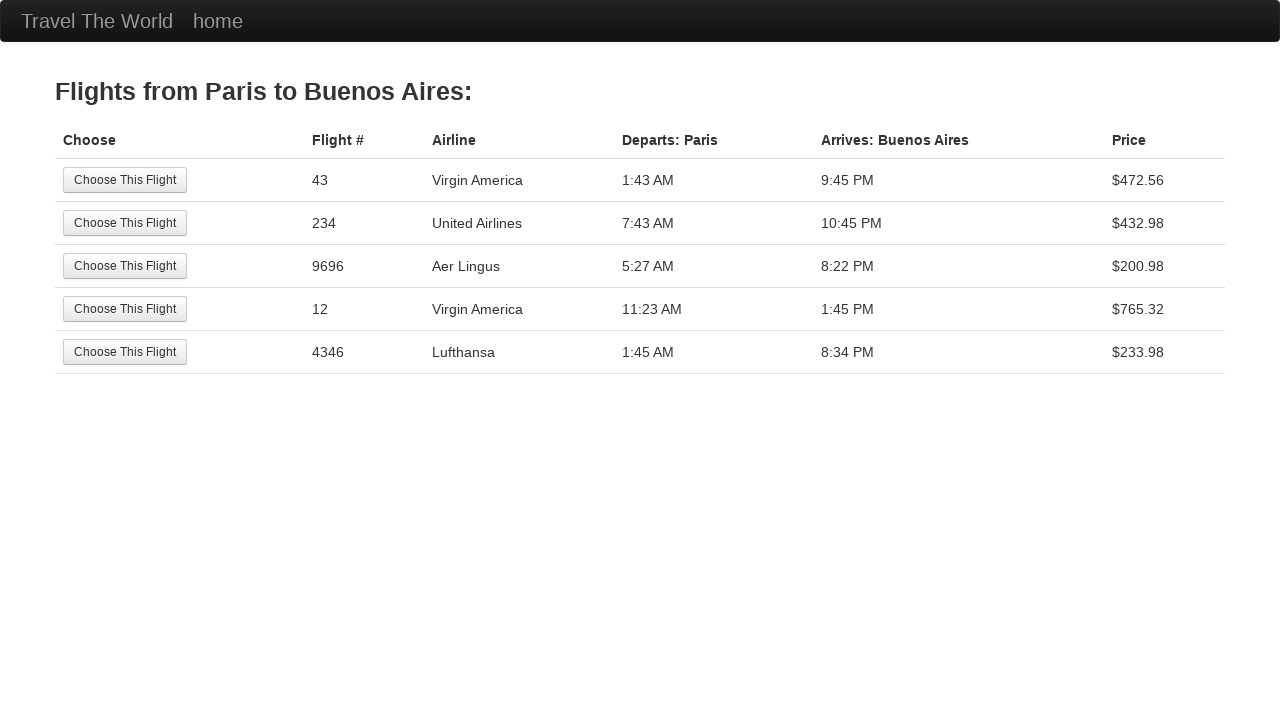

Flight results table loaded successfully
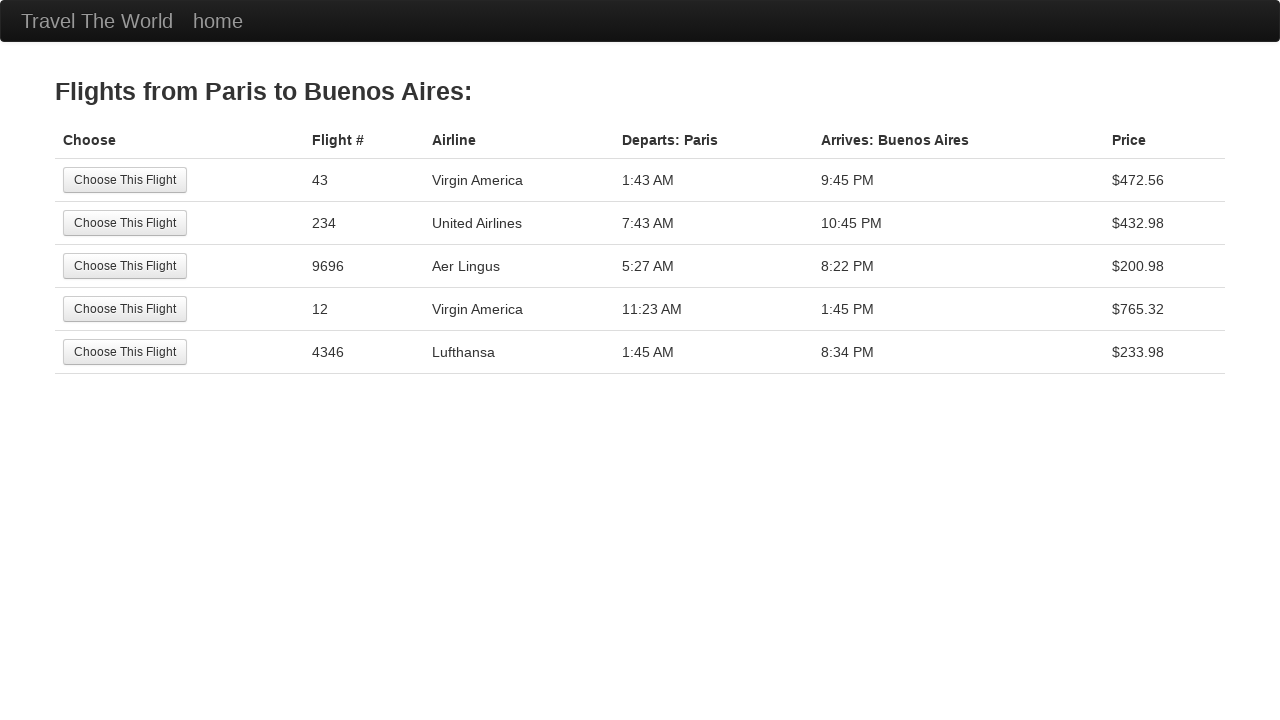

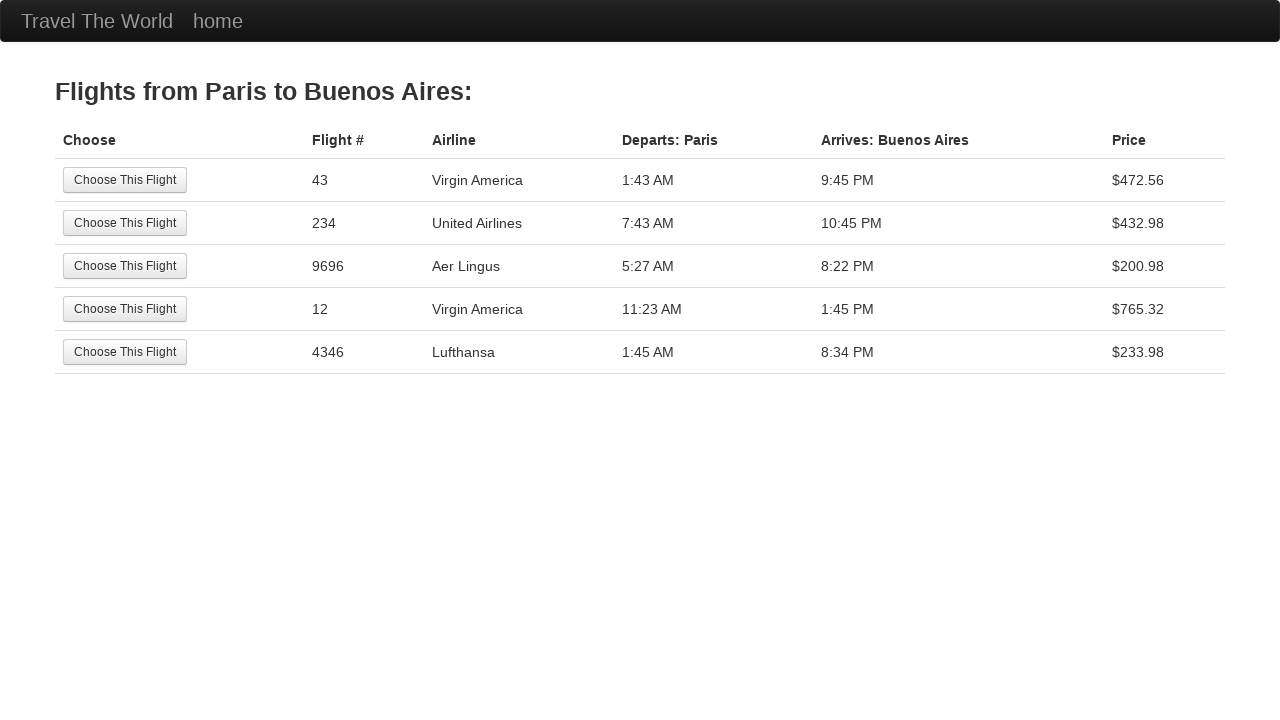